Tests iframe interaction on jQuery UI's selectable demo page by switching to the demo frame, clicking on a selectable list item, then switching back to the main content and clicking the Download link.

Starting URL: http://jqueryui.com/selectable/

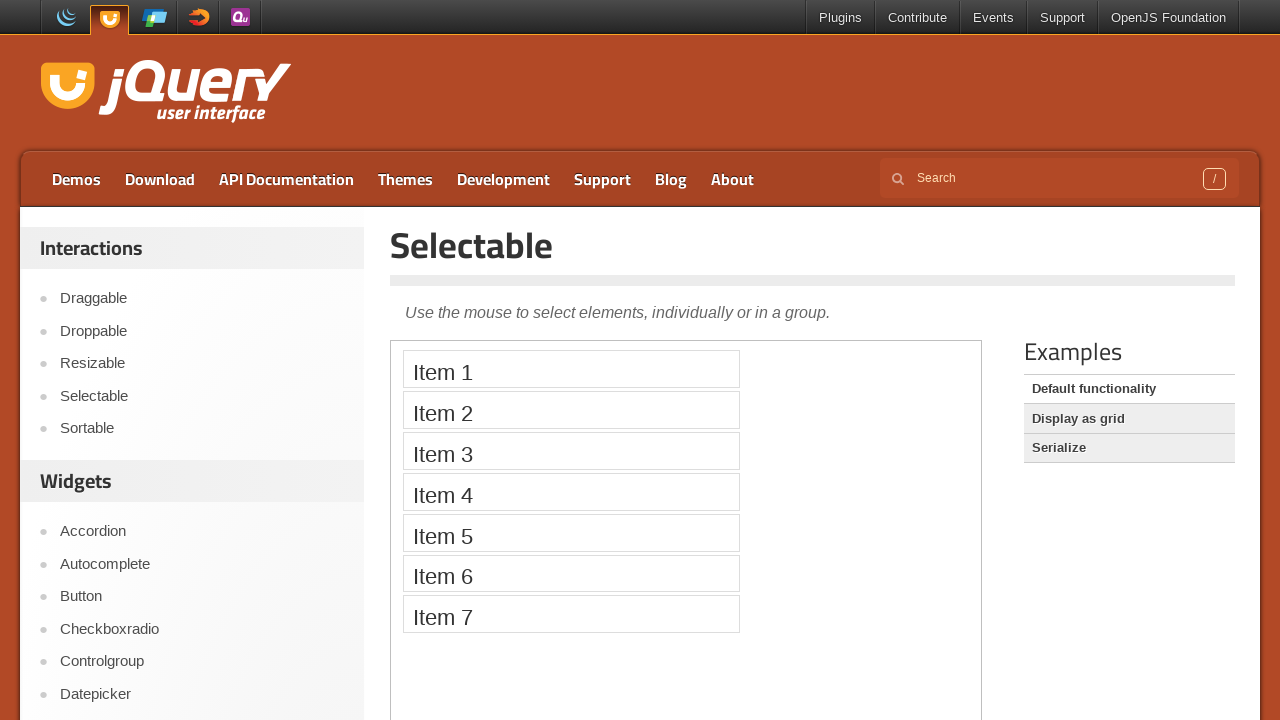

Demo iframe loaded and selector found
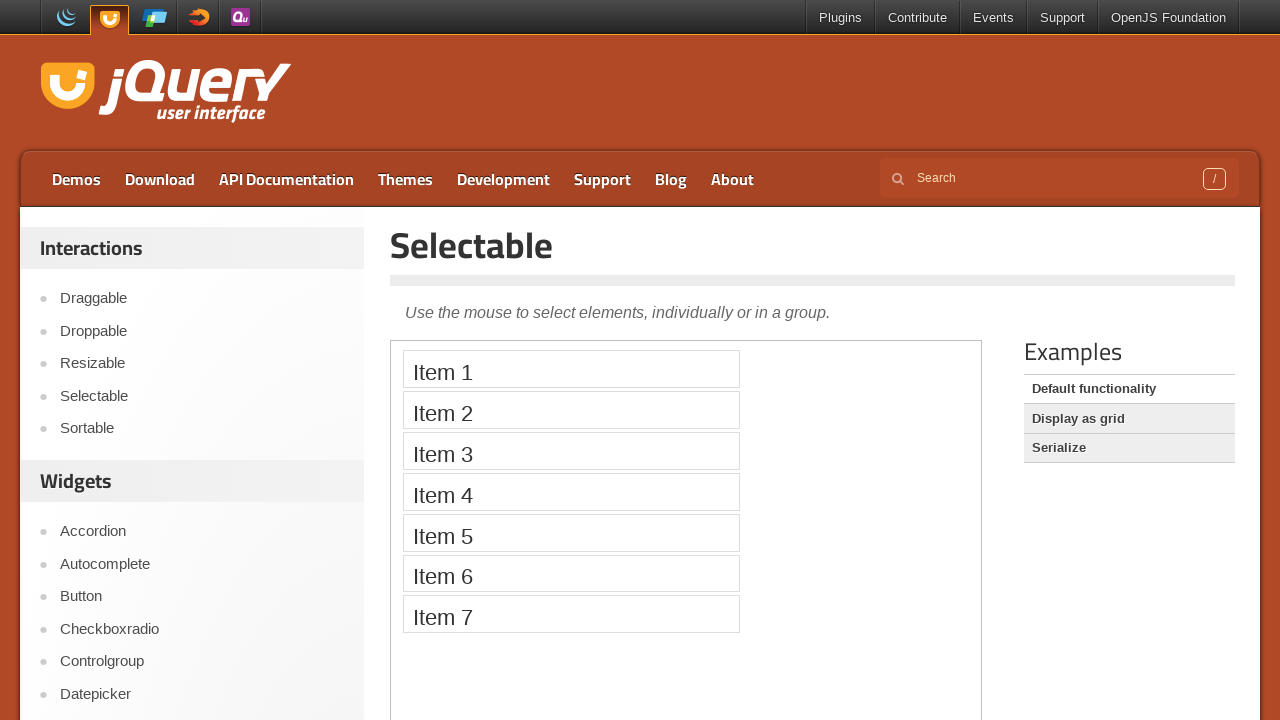

Frame locator obtained for demo iframe
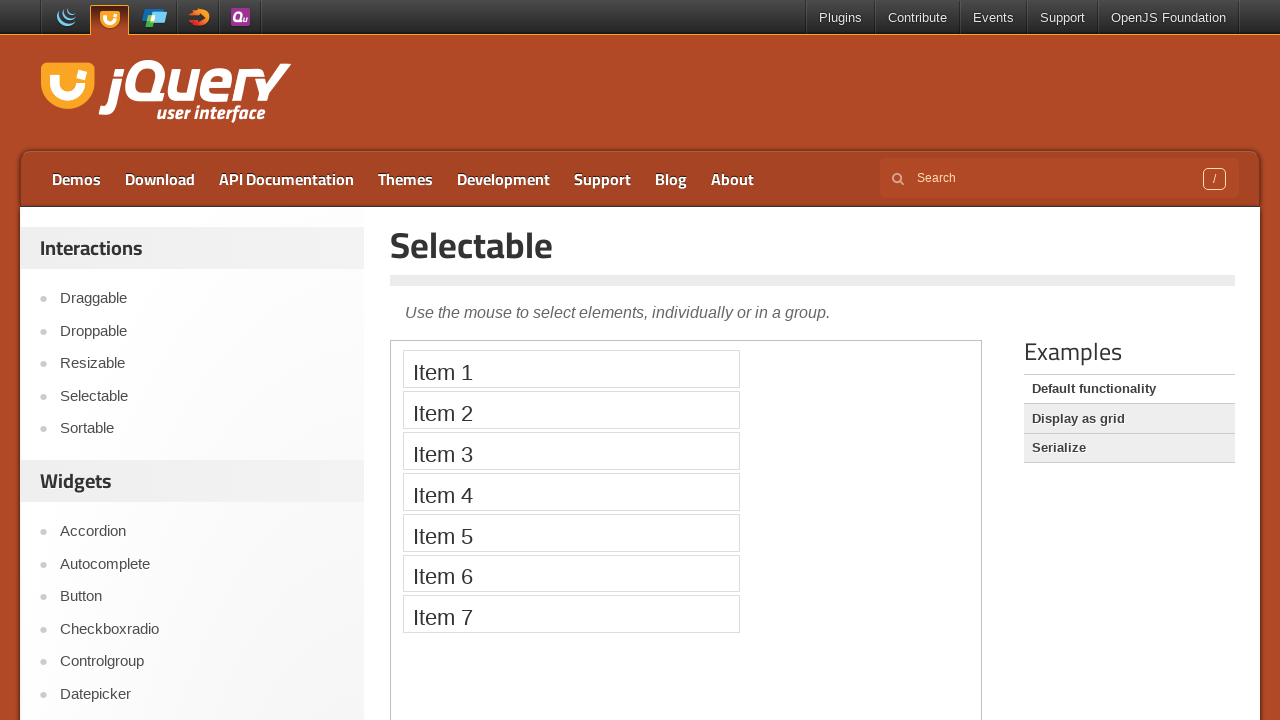

Clicked third item in selectable list within iframe at (571, 451) on .demo-frame >> internal:control=enter-frame >> #selectable > li:nth-child(3)
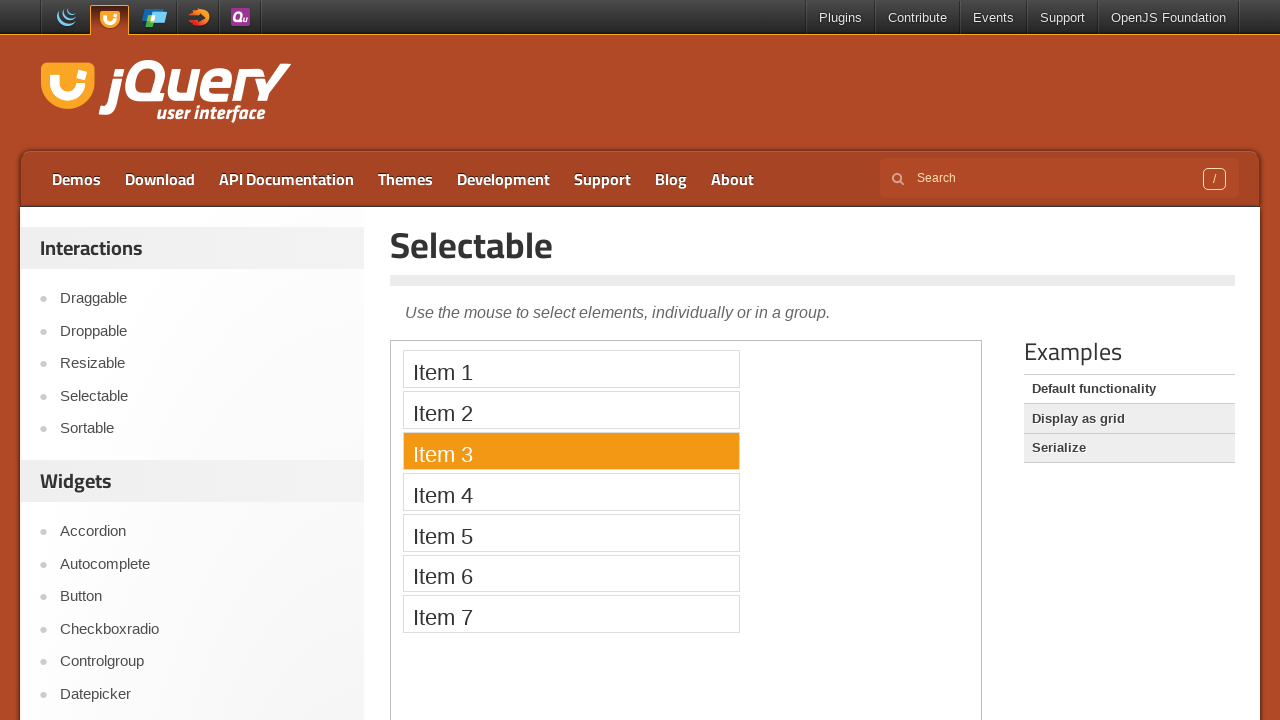

Clicked Download link in main content at (160, 179) on a:has-text('Download')
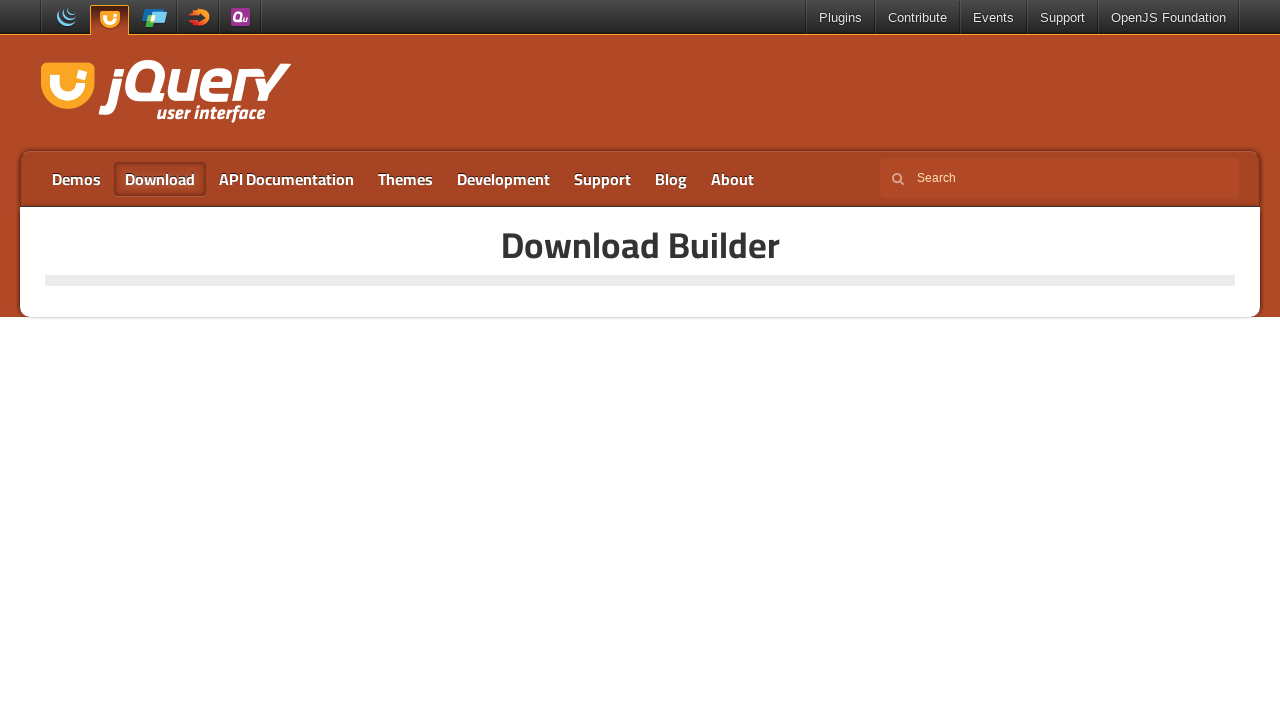

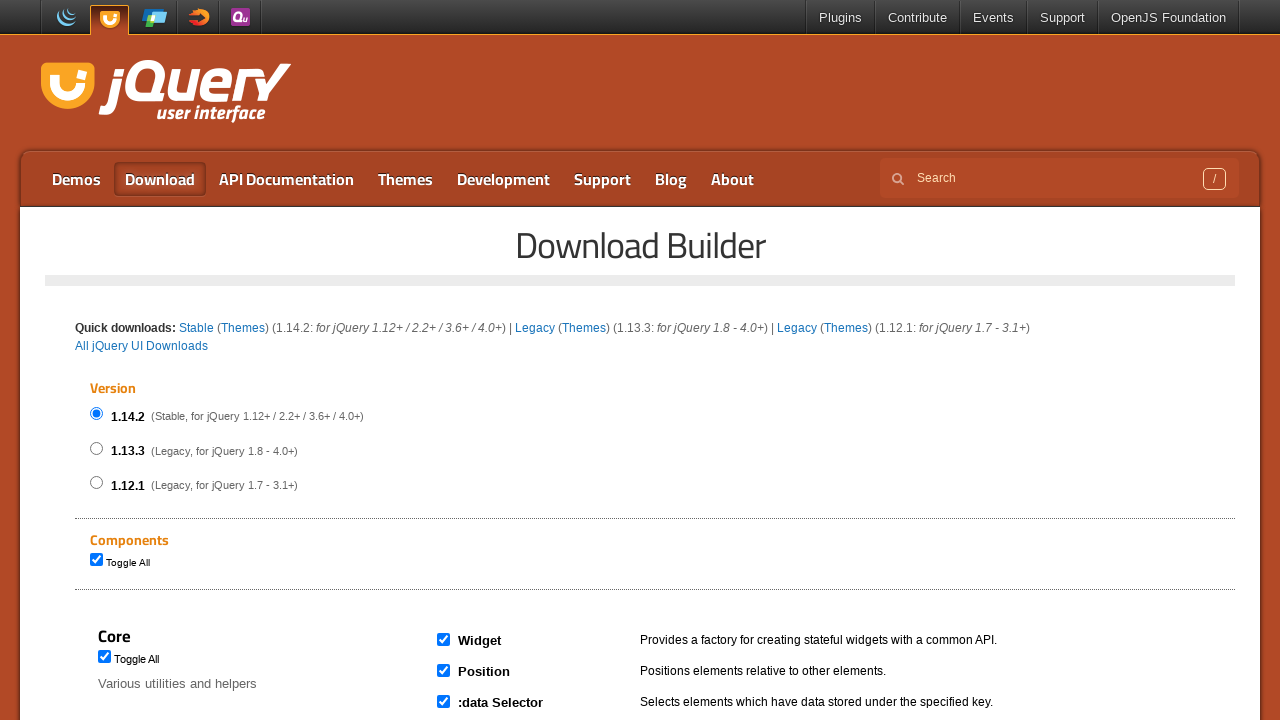